Tests text input functionality by typing text into the input field and then clearing it

Starting URL: https://bonigarcia.dev/selenium-webdriver-java/web-form.html

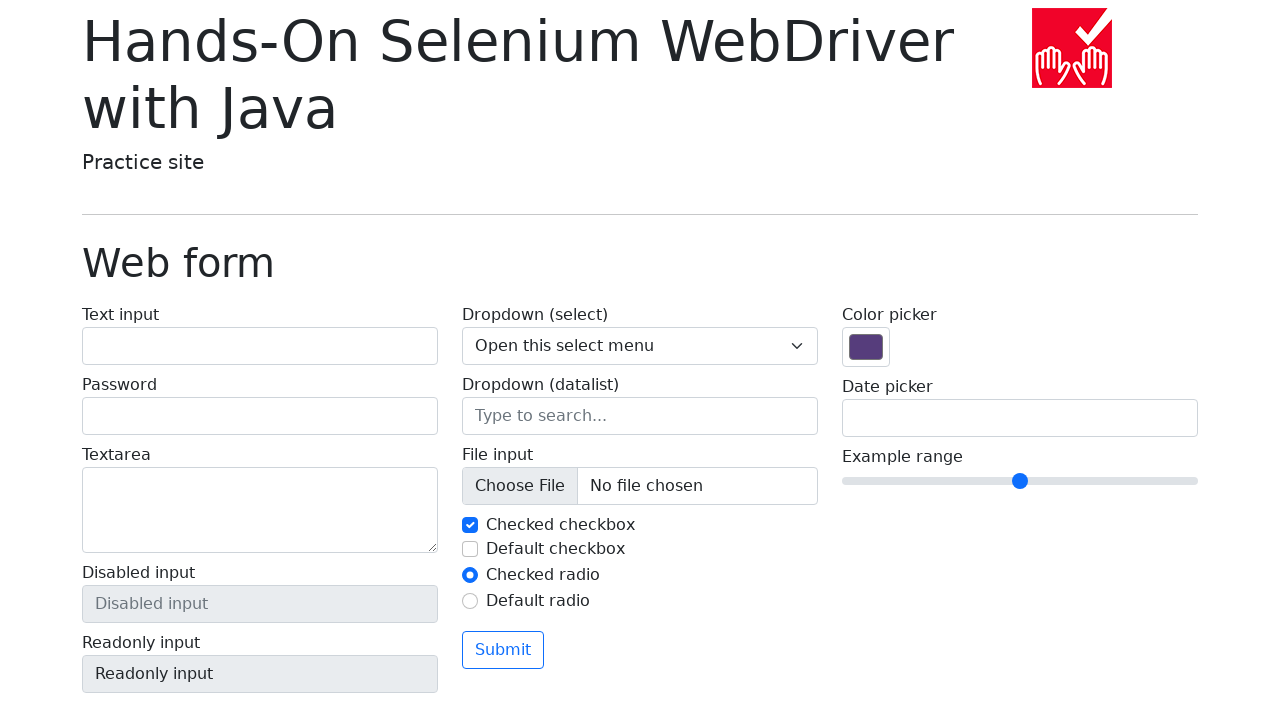

Located text input field with name 'my-text'
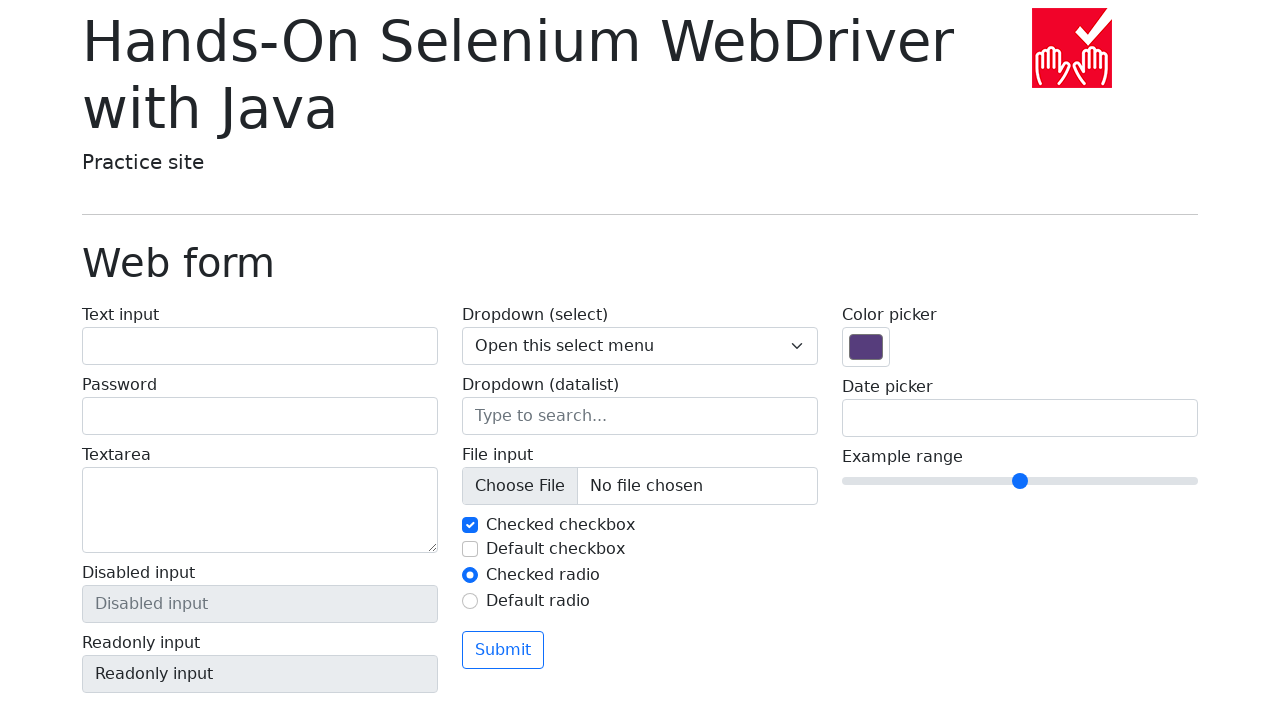

Filled text input with 'Hello World!' on [name='my-text']
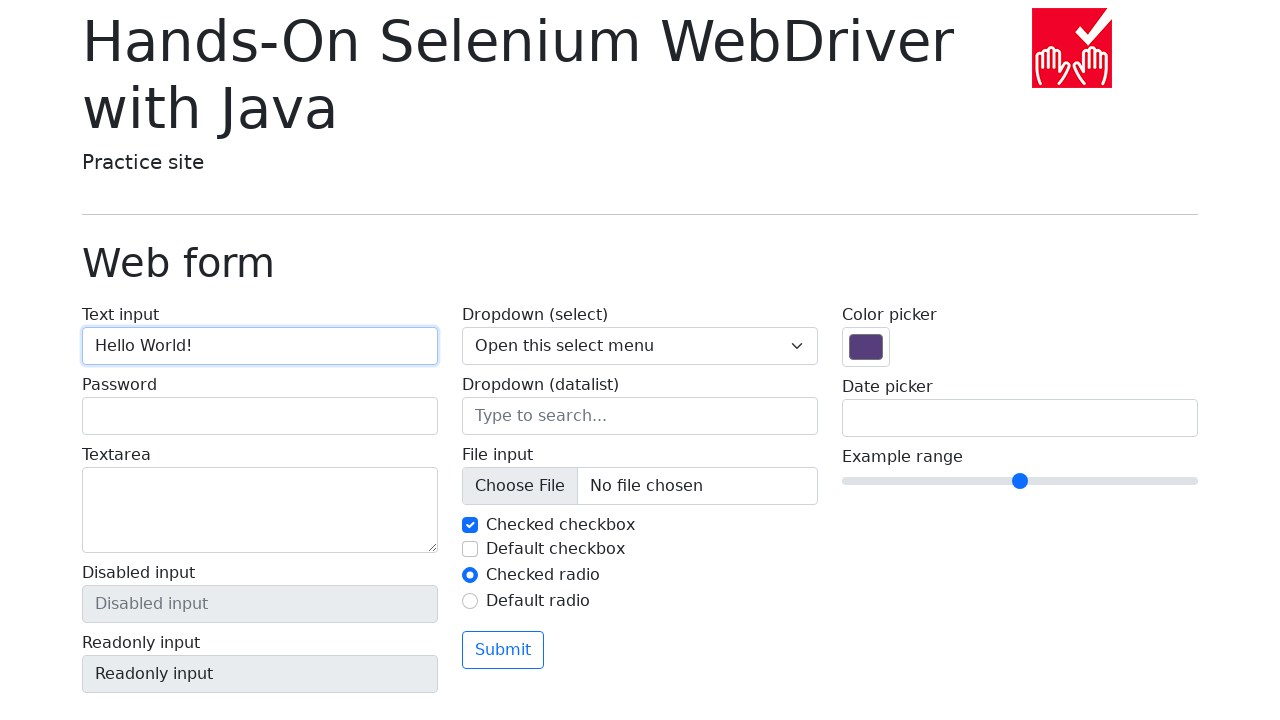

Verified text input contains 'Hello World!'
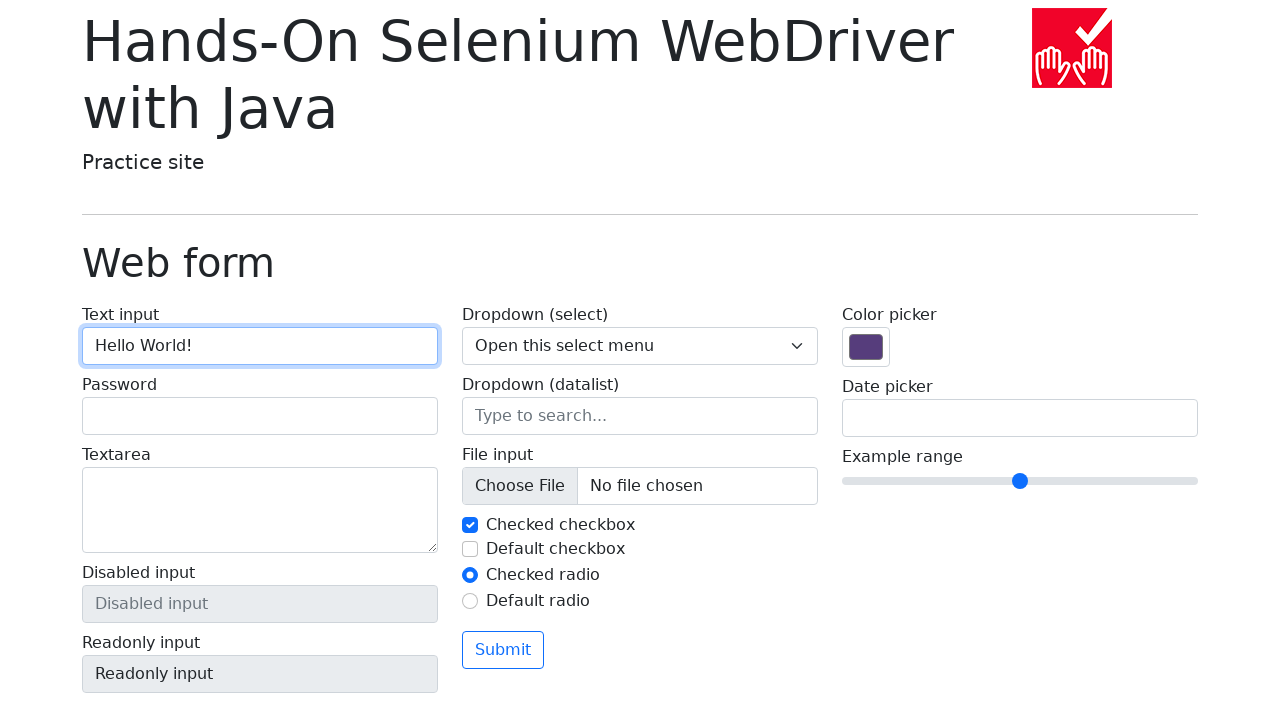

Cleared the text input field on [name='my-text']
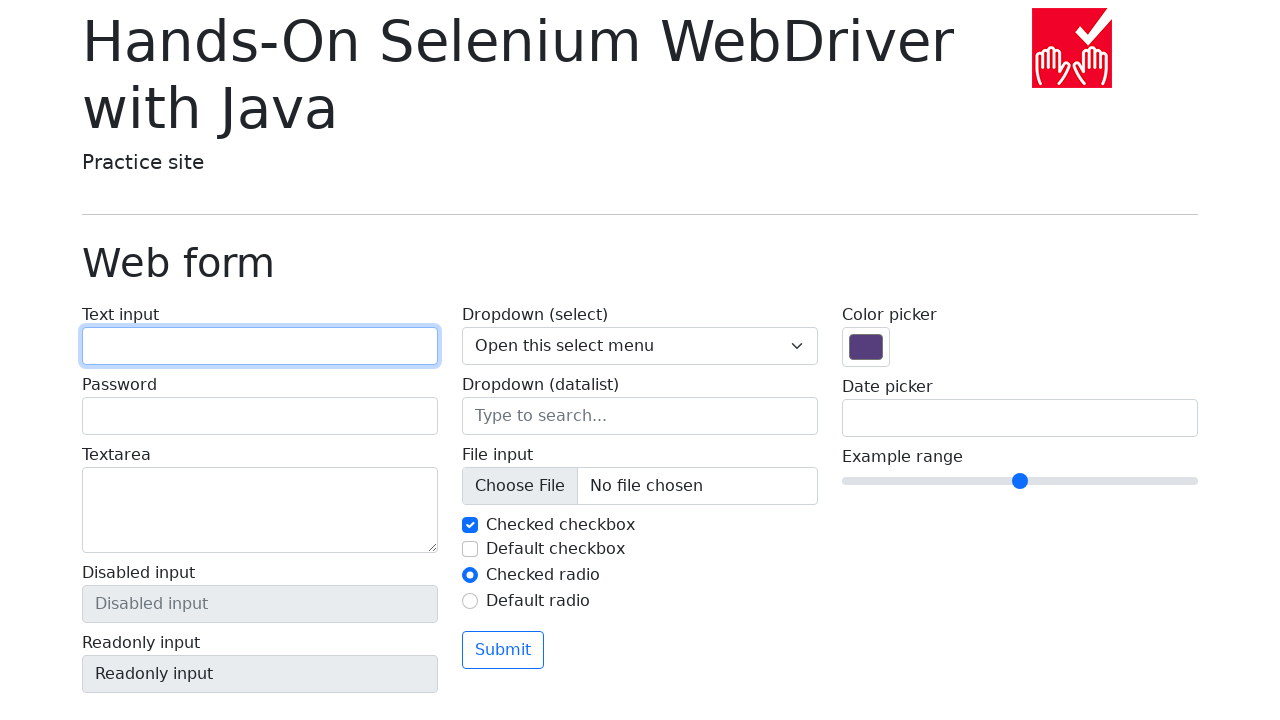

Verified text input is now empty
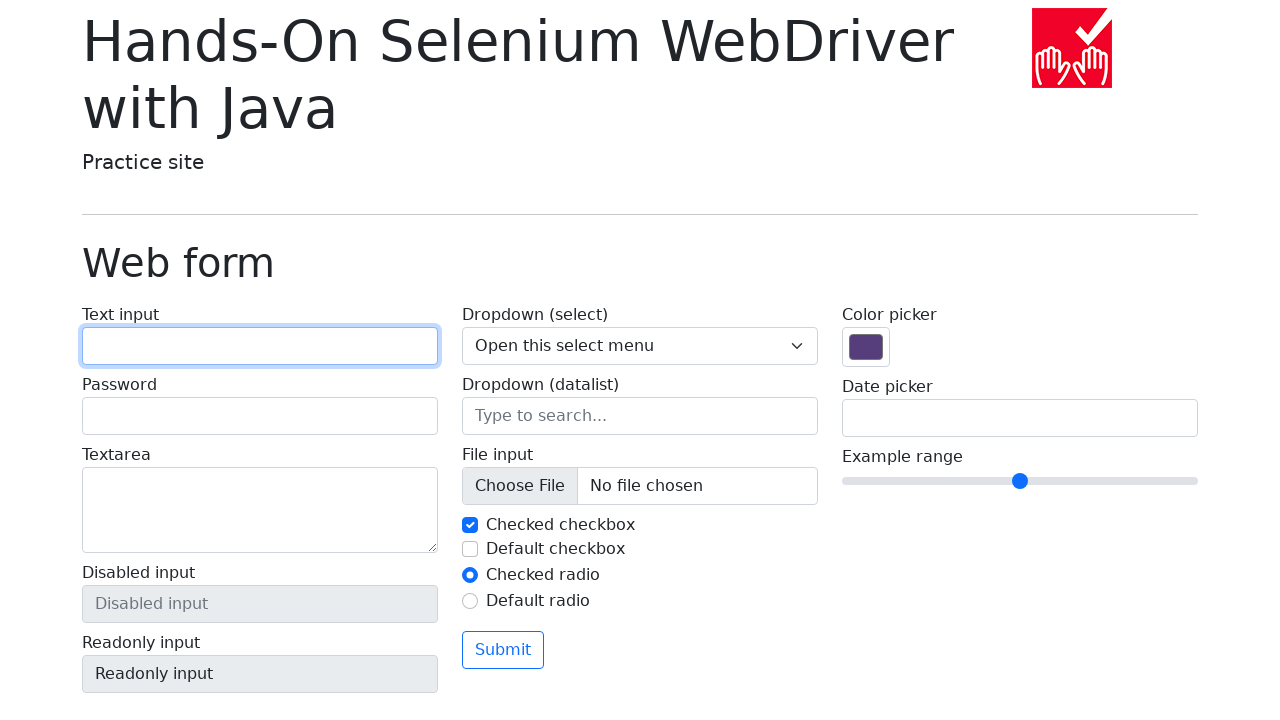

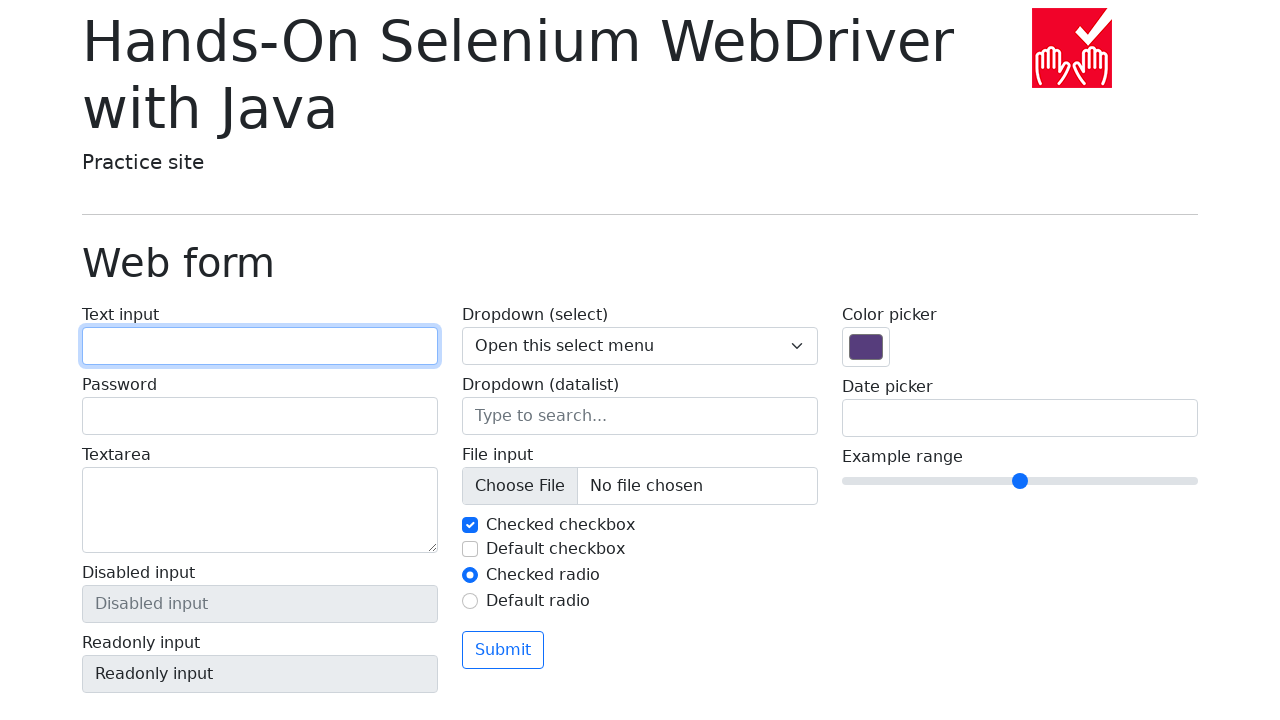